Tests navigation from the home page to the Form page by clicking the Form button and verifying the form page loads

Starting URL: http://uitest.duodecadits.com

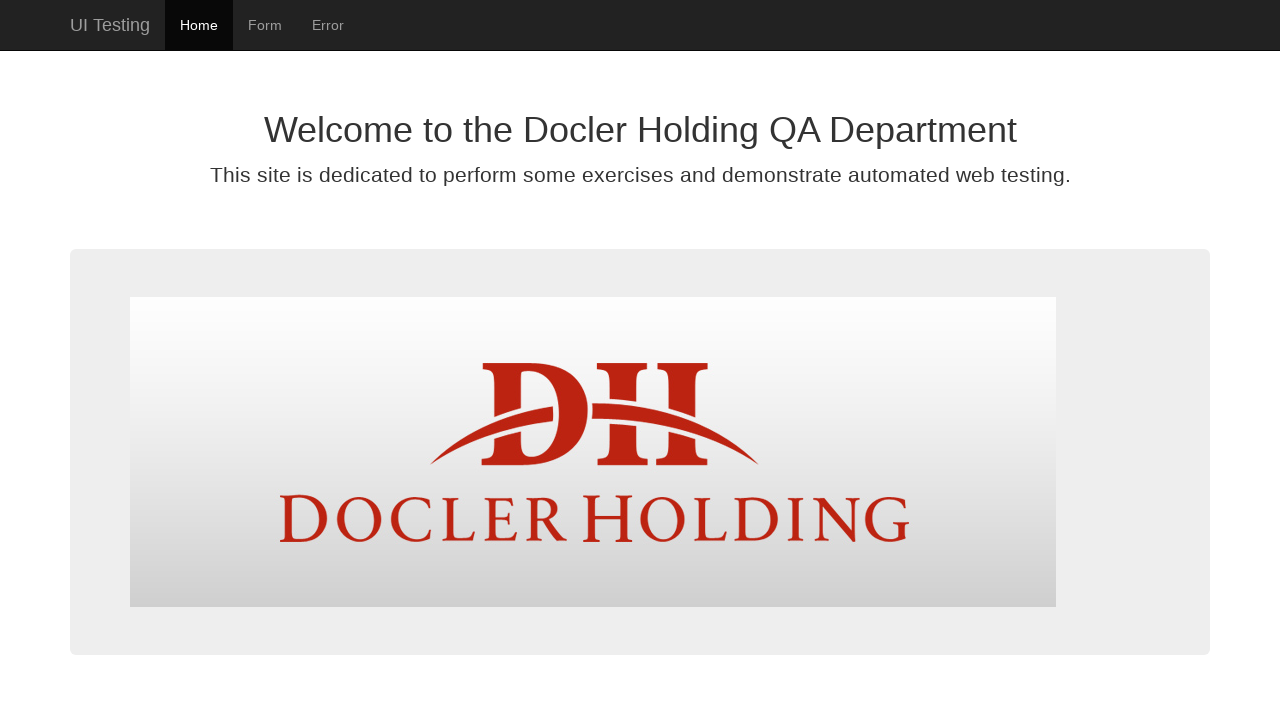

Clicked Form button to navigate to Form page at (265, 25) on a#form
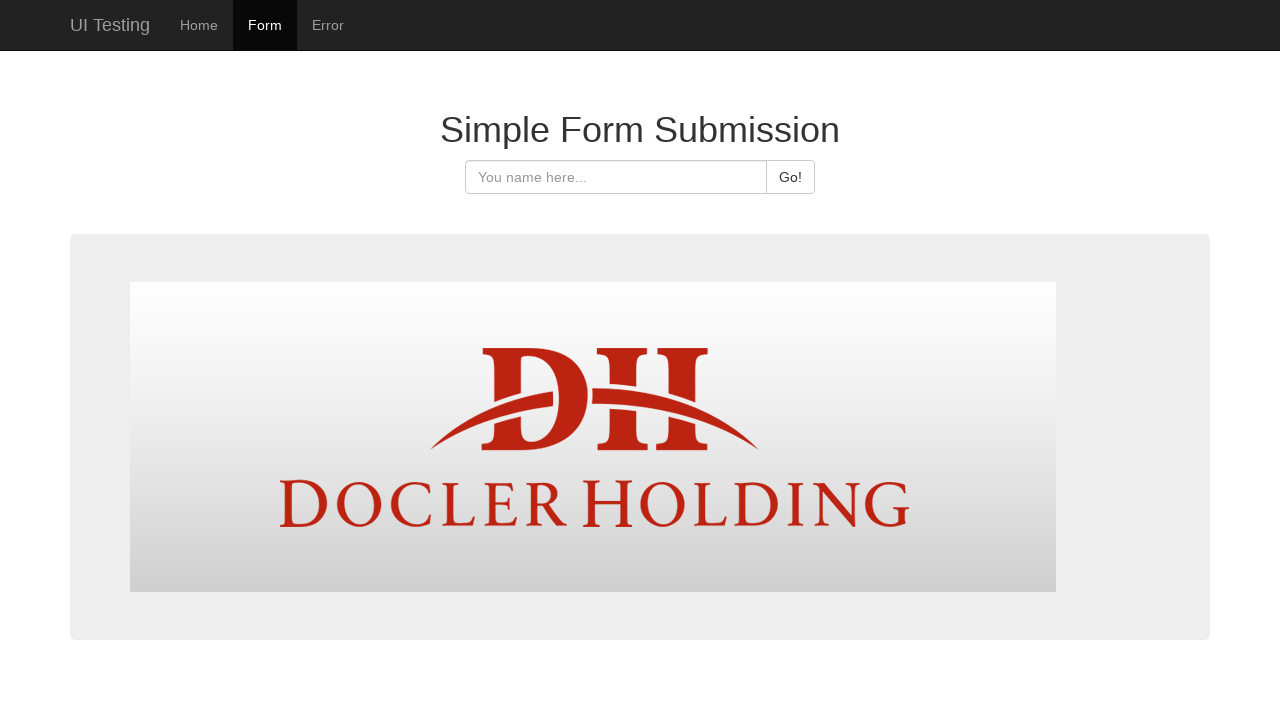

Form page loaded and input field is visible
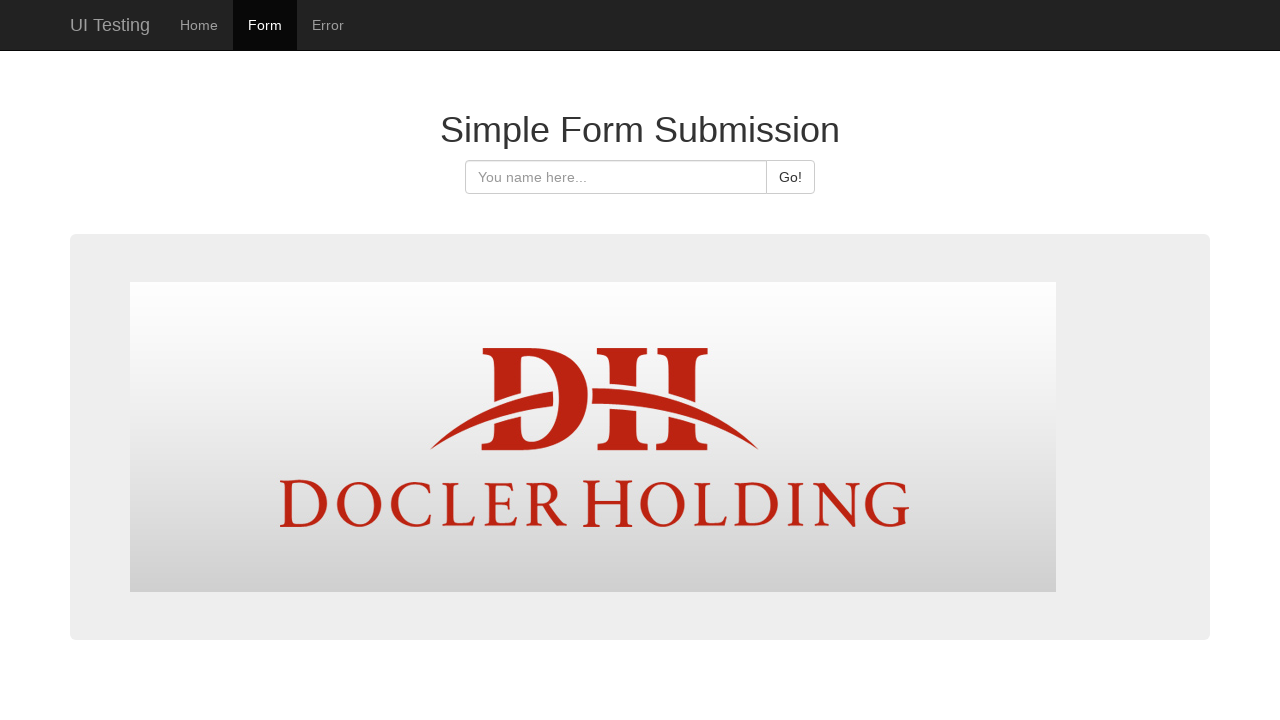

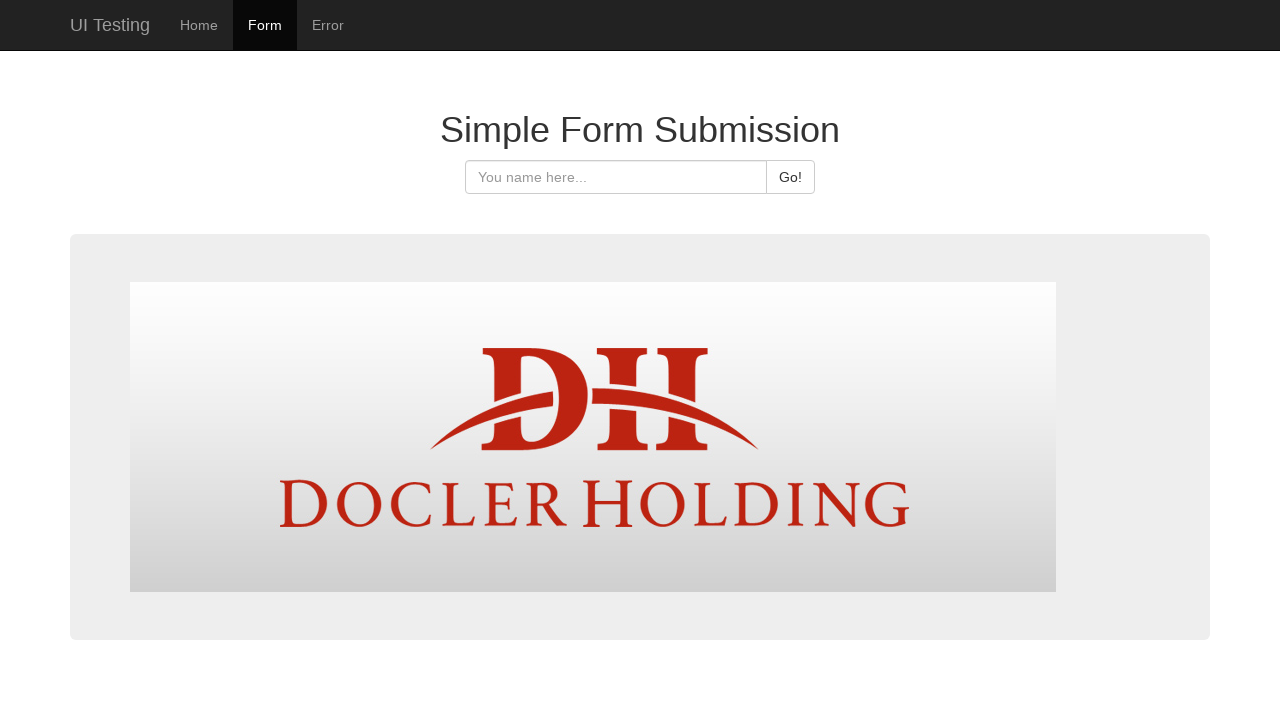